Tests adjusting a range slider using keyboard arrow keys

Starting URL: https://bonigarcia.dev/selenium-webdriver-java/web-form.html

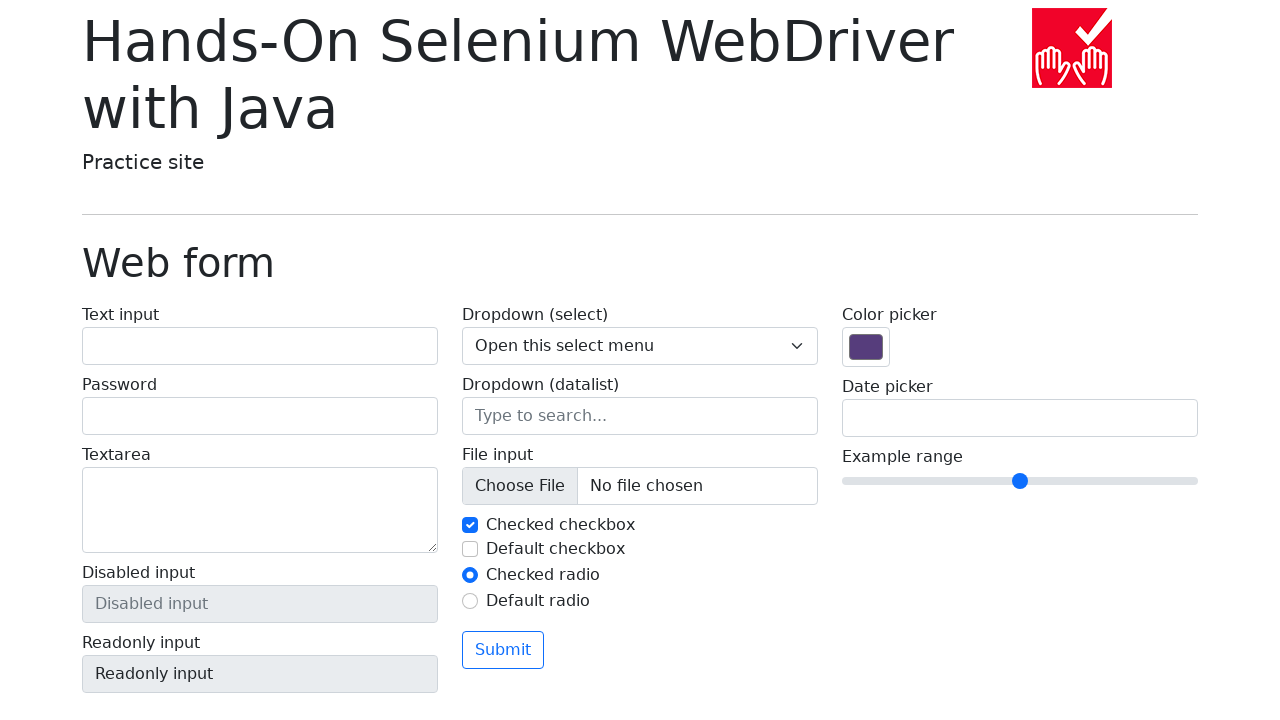

Clicked on the range slider at (1020, 481) on .form-range
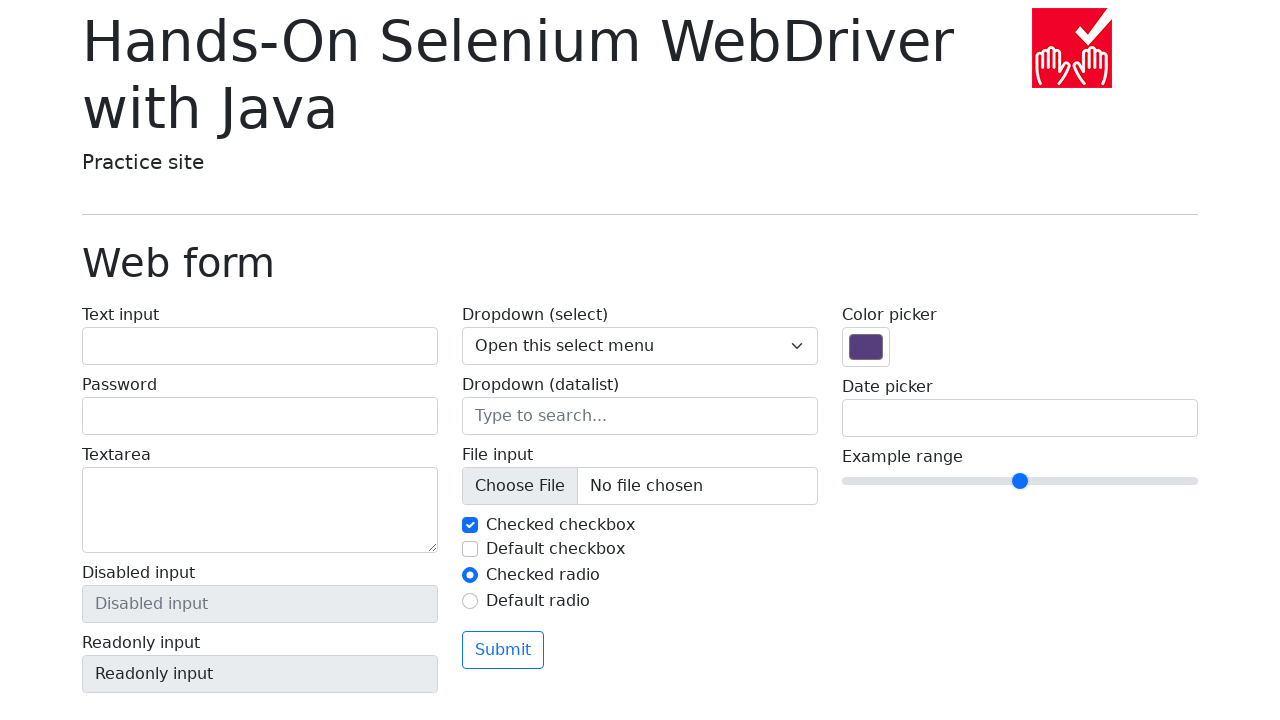

Pressed ArrowRight key on range slider (first time) on .form-range
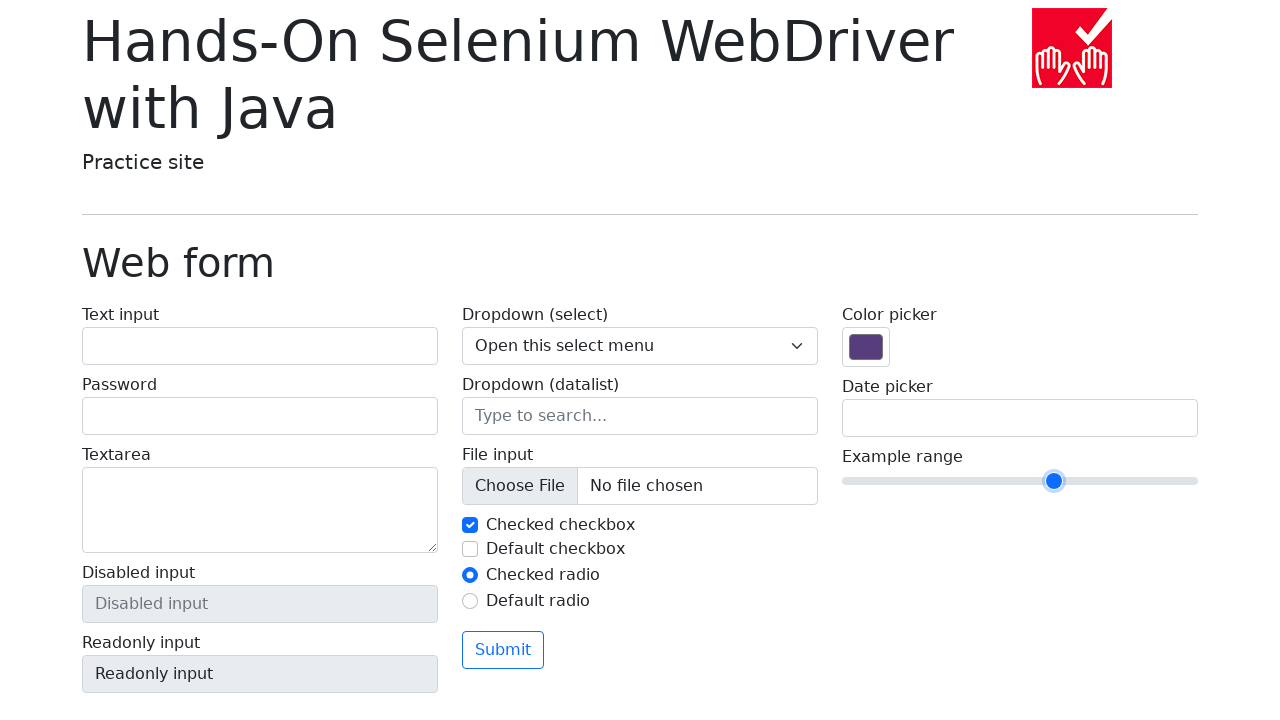

Pressed ArrowRight key on range slider (second time) on .form-range
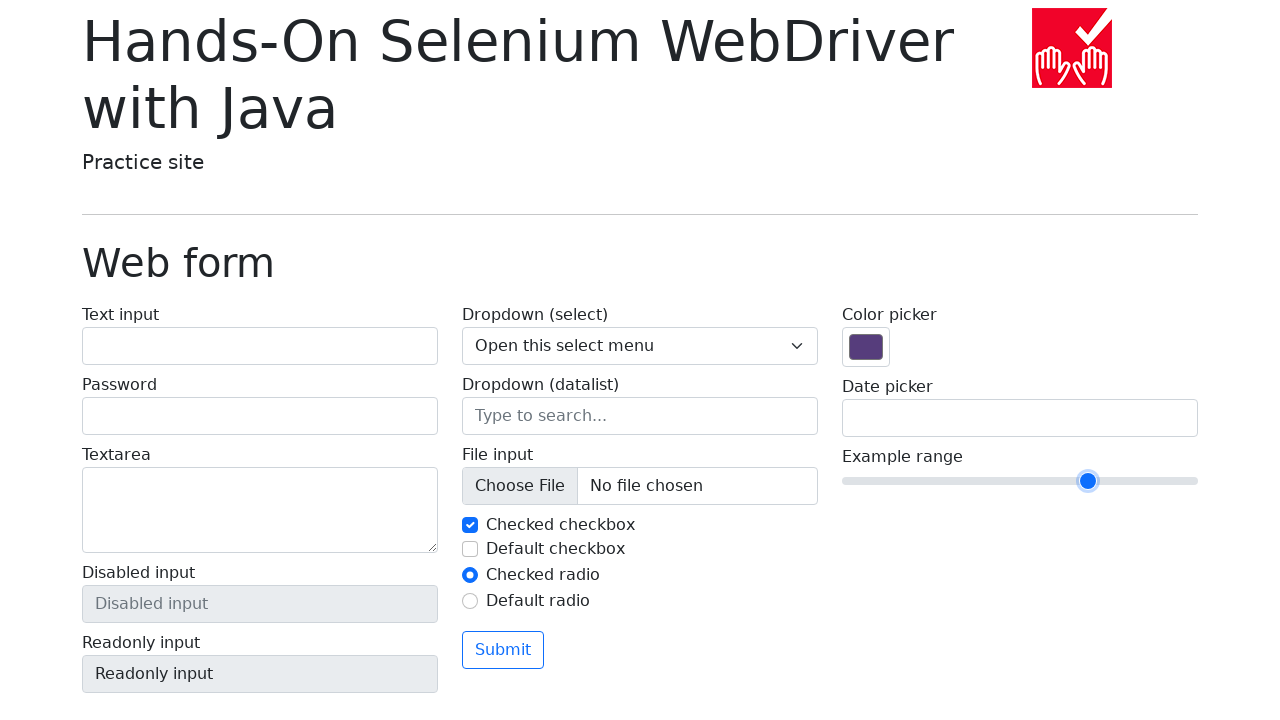

Verified range slider value is '7'
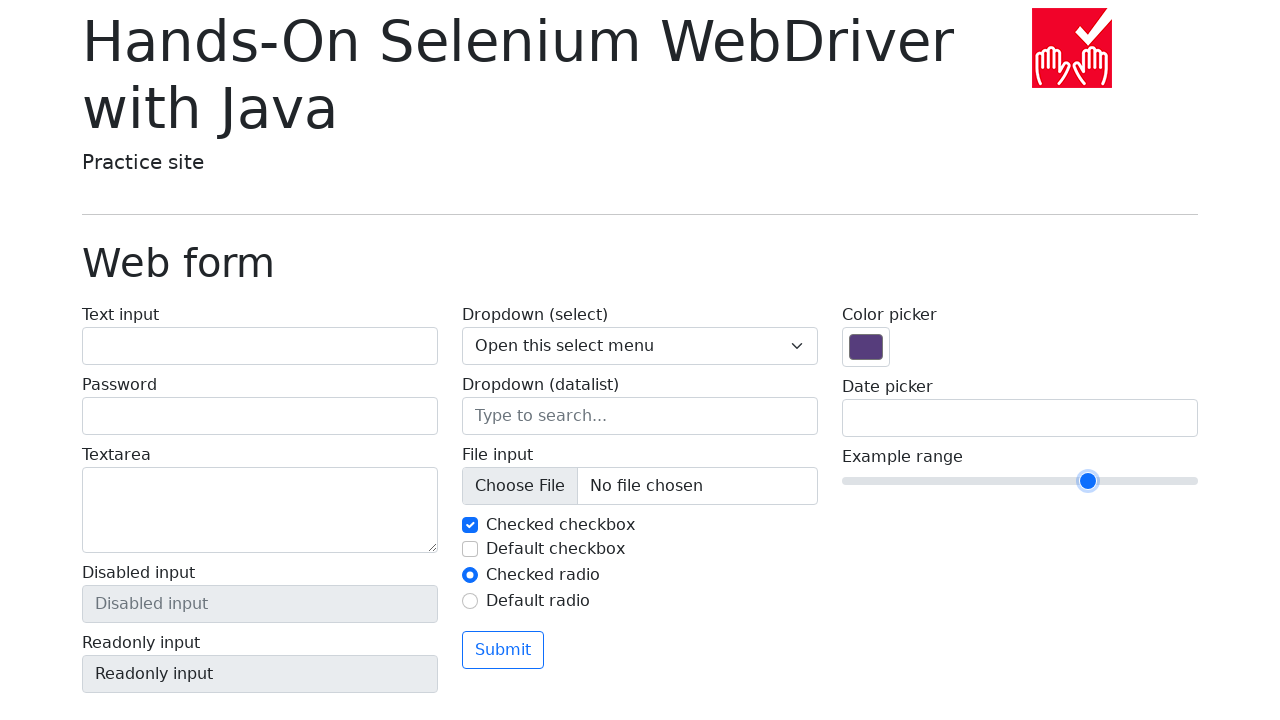

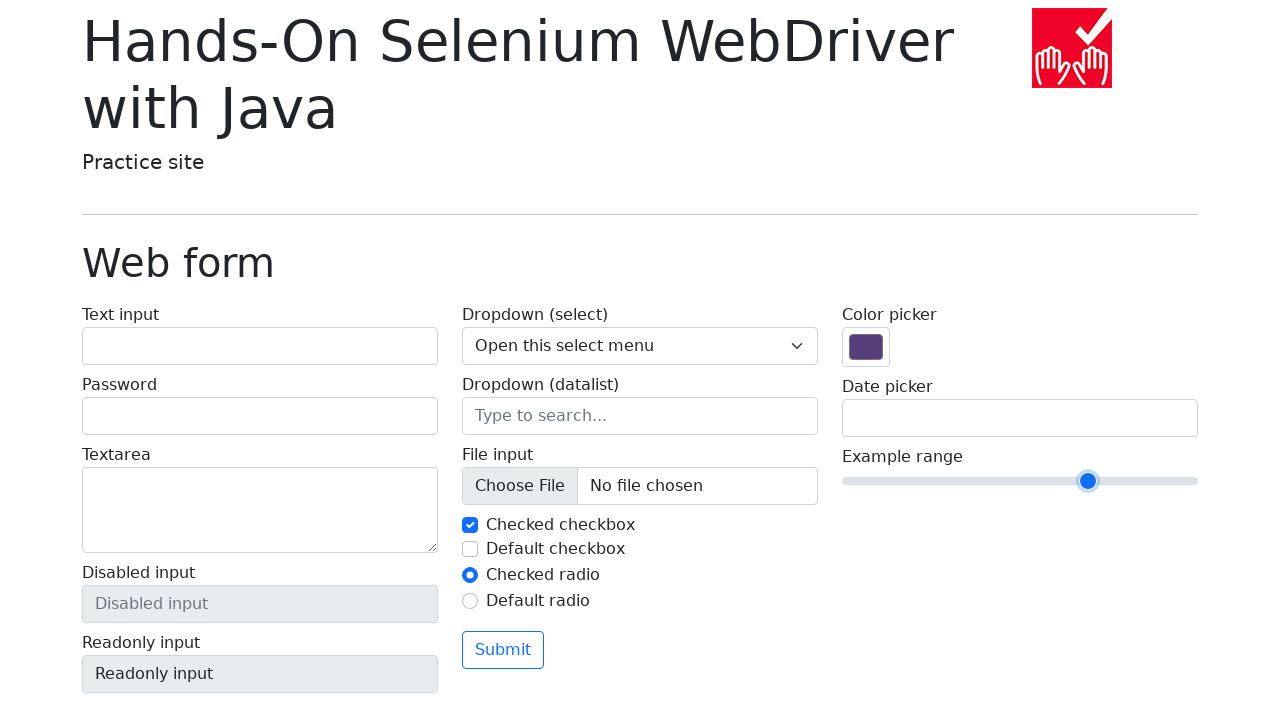